Tests mouse movement from the current pointer location by performing two sequential moves and verifying the cumulative position.

Starting URL: https://selenium.dev/selenium/web/mouse_interaction.html

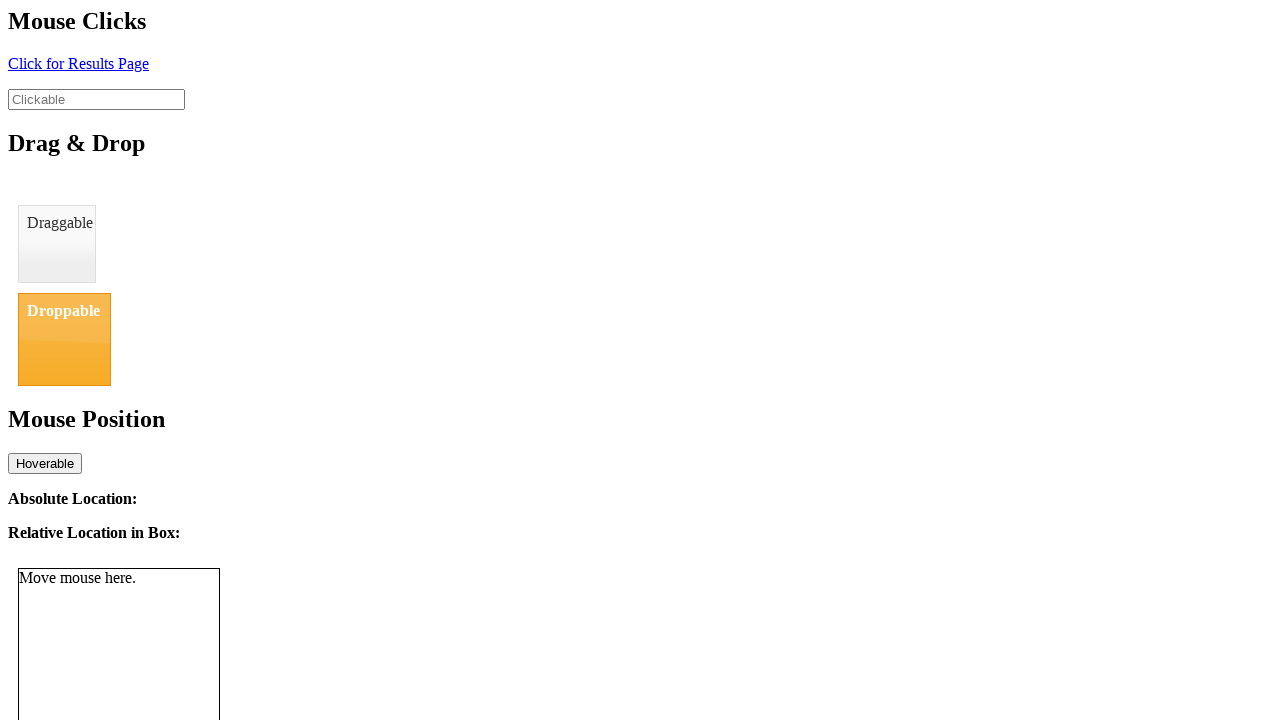

Navigated to mouse interaction test page
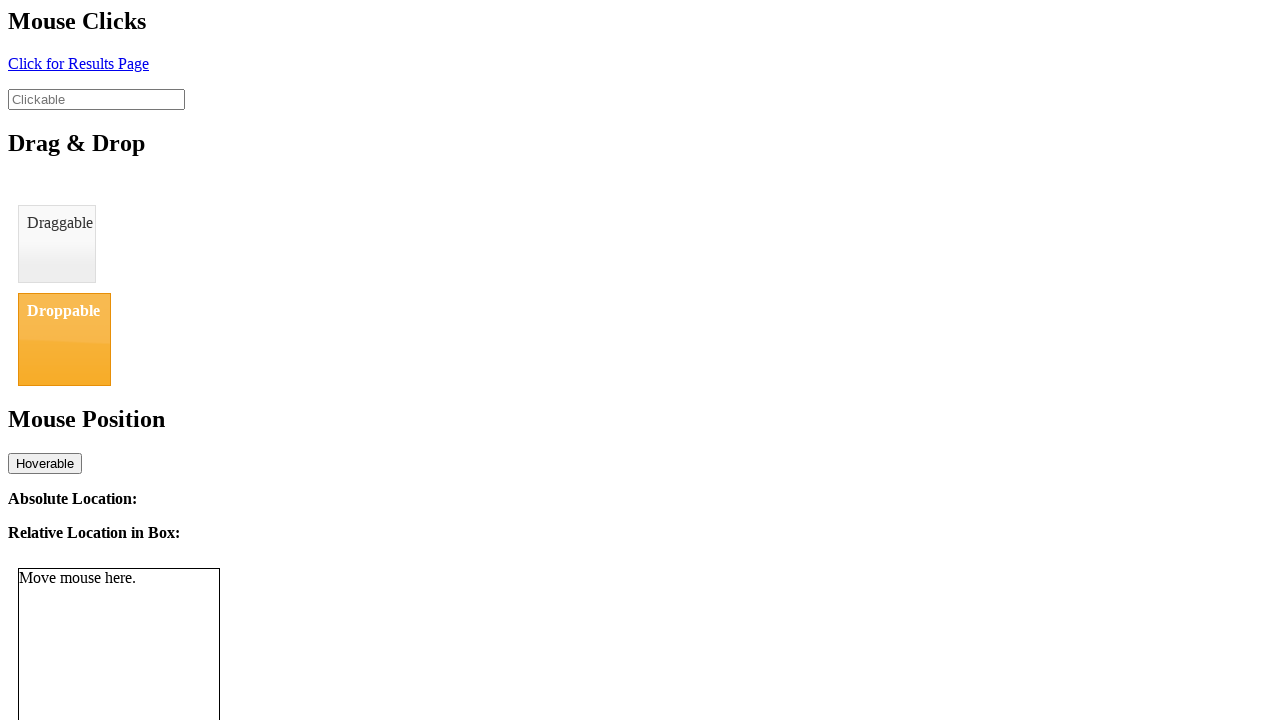

Moved mouse to initial position (6, 3) at (6, 3)
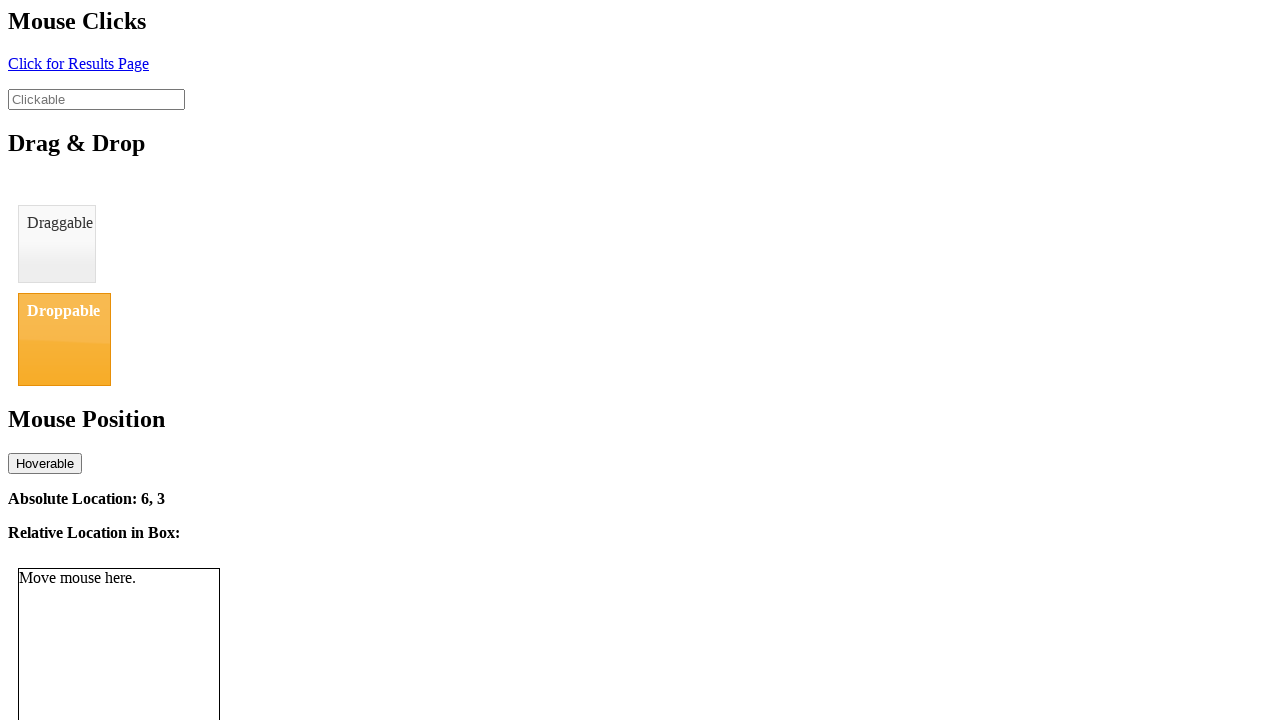

Moved mouse from current position to cumulative position (19, 18) at (19, 18)
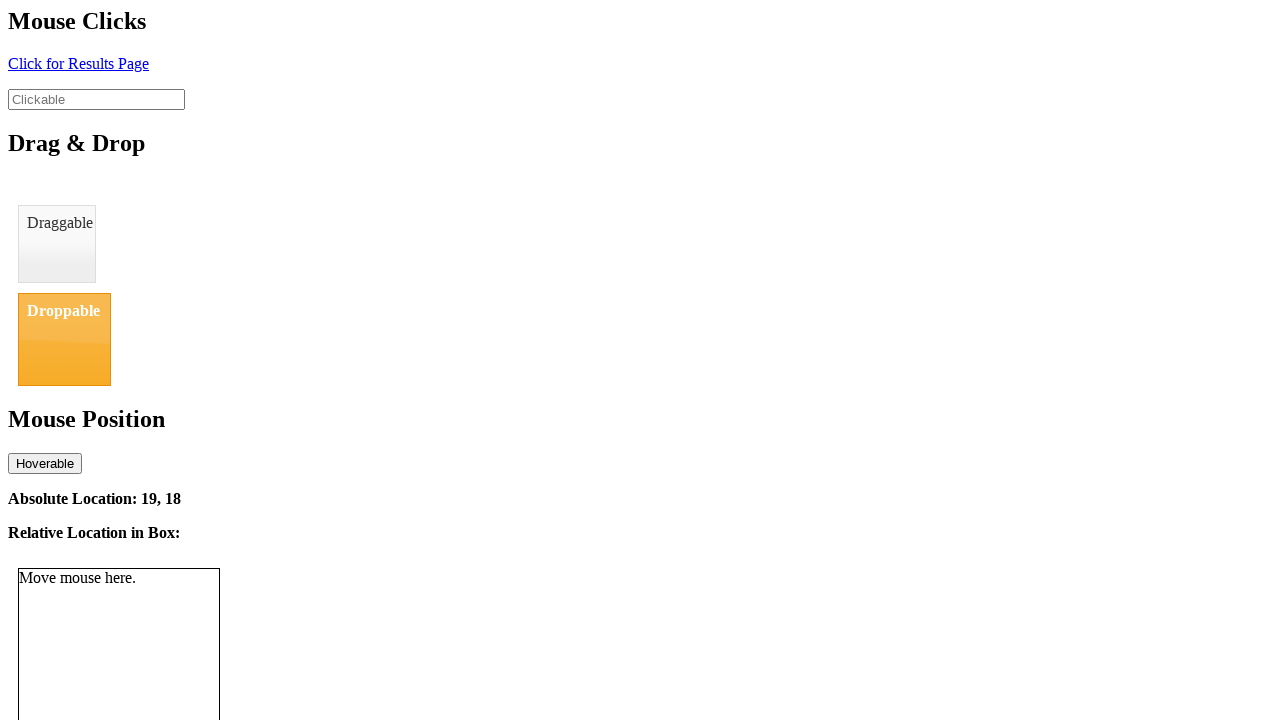

Retrieved absolute location text: 19, 18
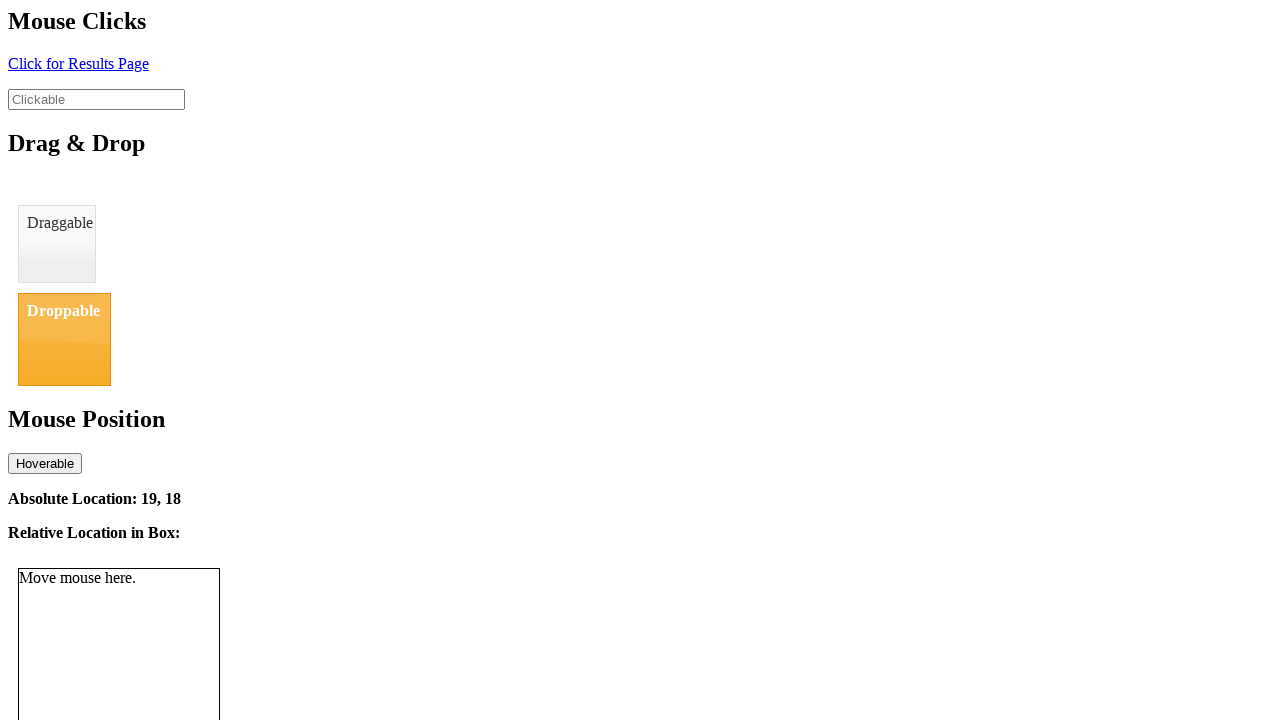

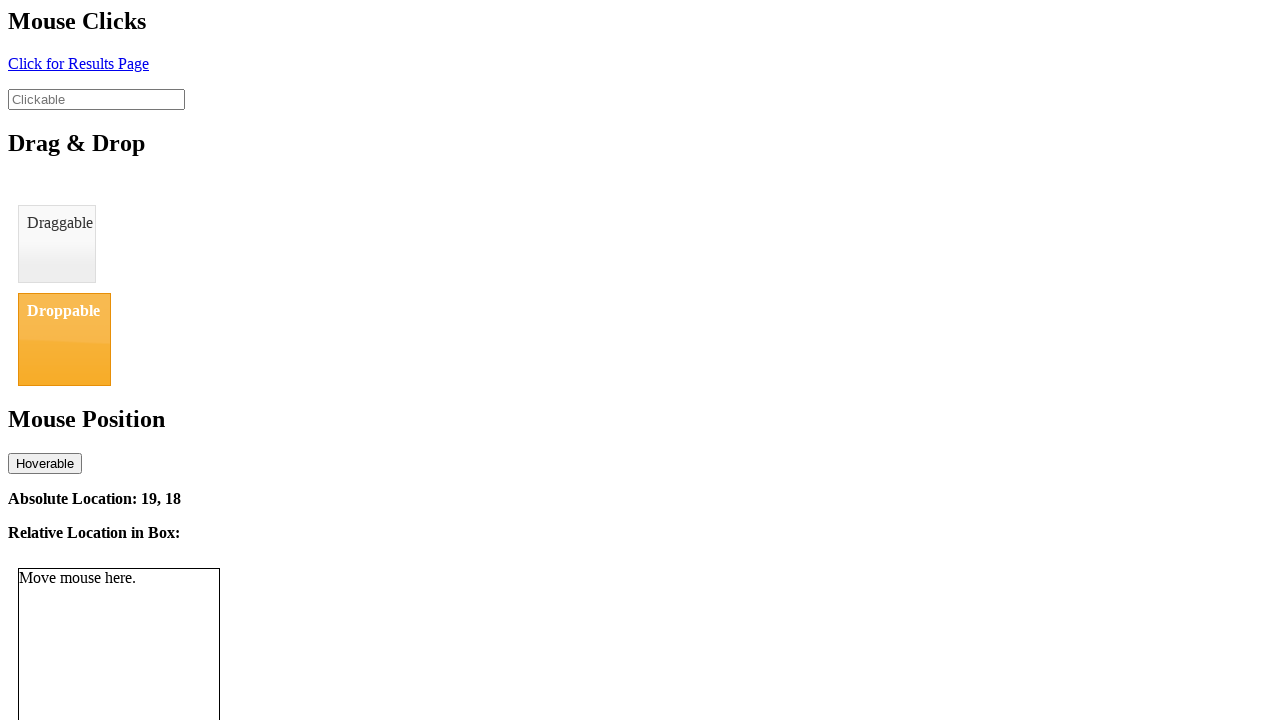